Tests mobile viewport responsiveness by navigating to various pages from the sitemap and testing them at different mobile screen resolutions (360x640, 375x667, 414x896).

Starting URL: https://www.getcalley.com/page-sitemap.xml

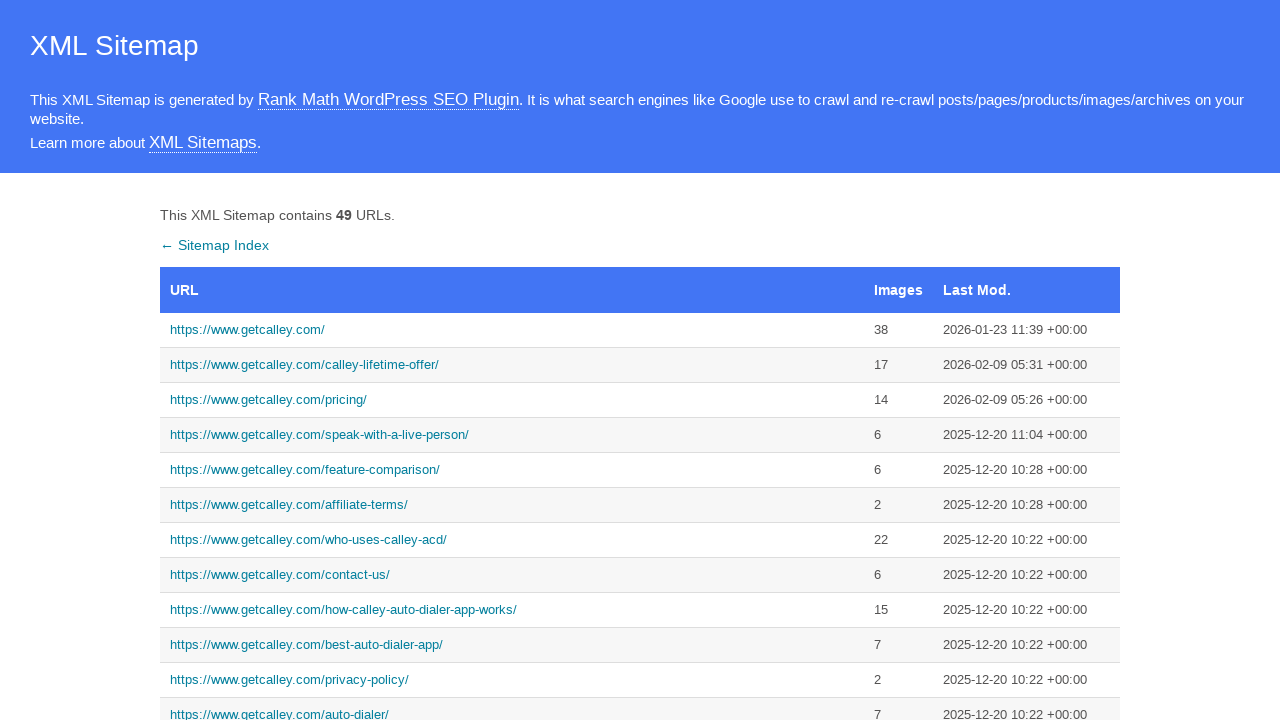

Navigated to page sitemap
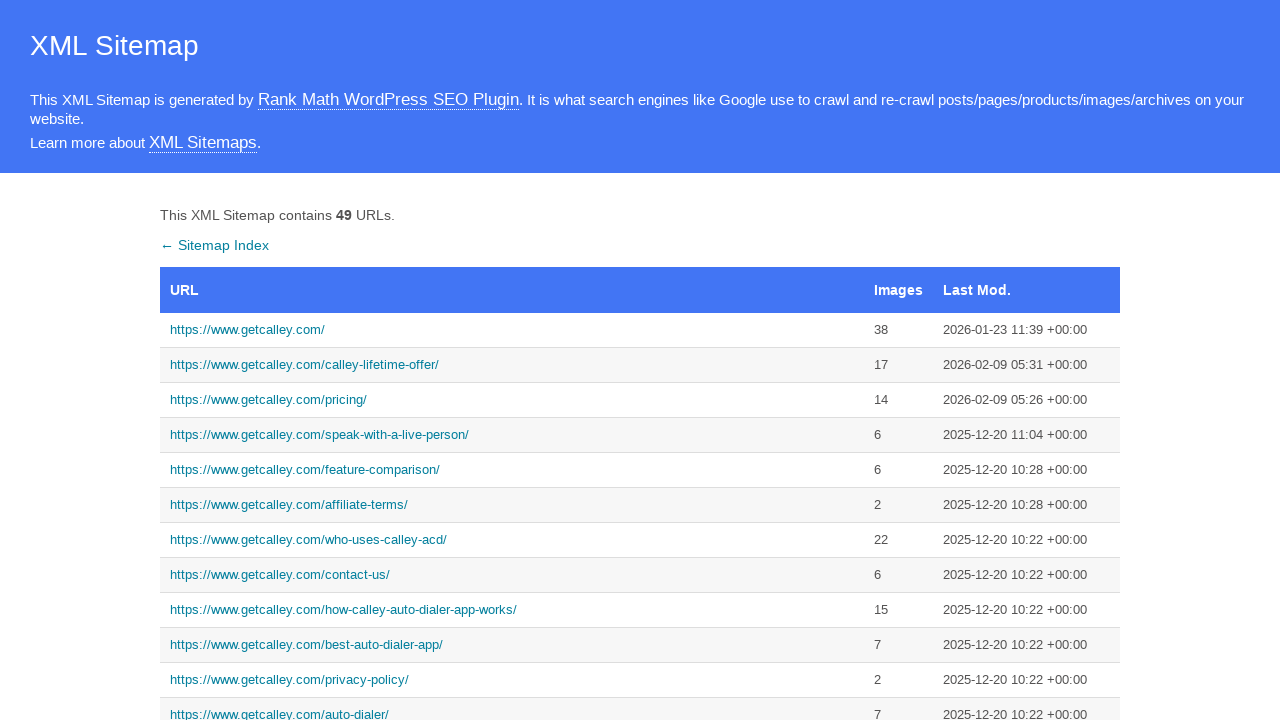

Clicked link to https://www.getcalley.com/ from sitemap at (512, 330) on a[href='https://www.getcalley.com/']
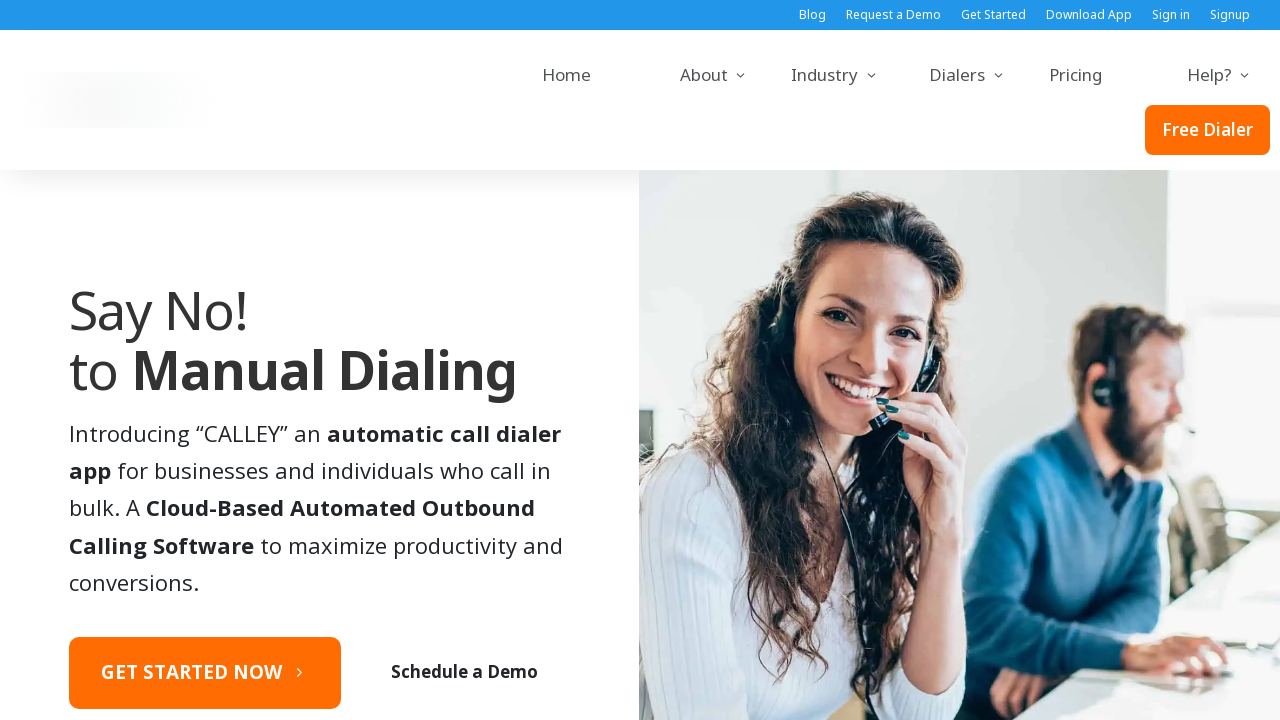

Set viewport to mobile resolution 360x640
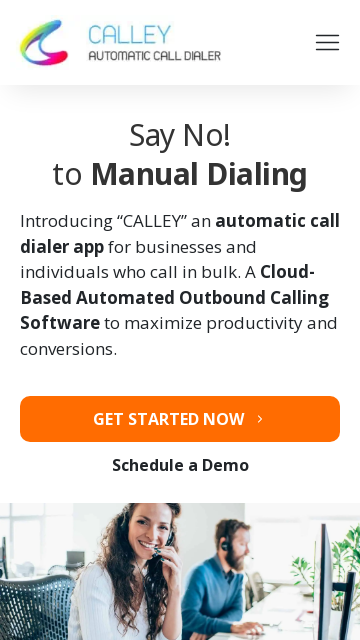

Page loaded and rendered at 360x640 resolution
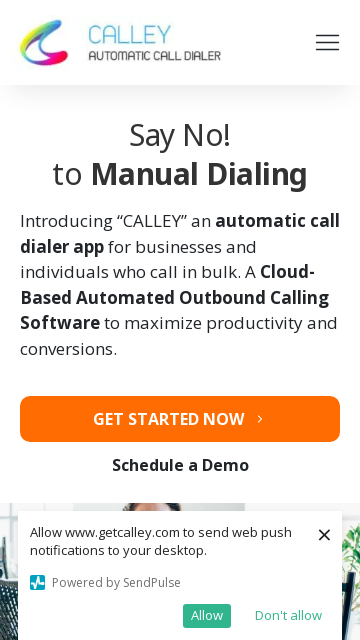

Navigated back to sitemap
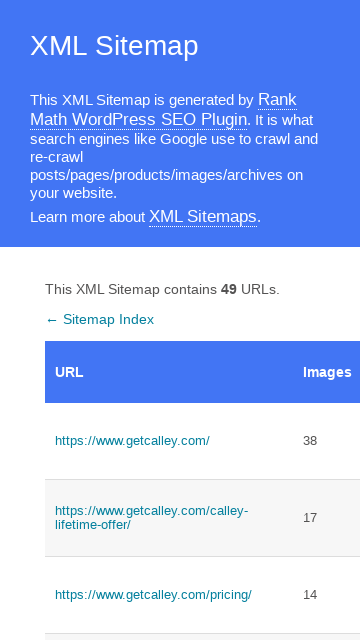

Navigated to page sitemap
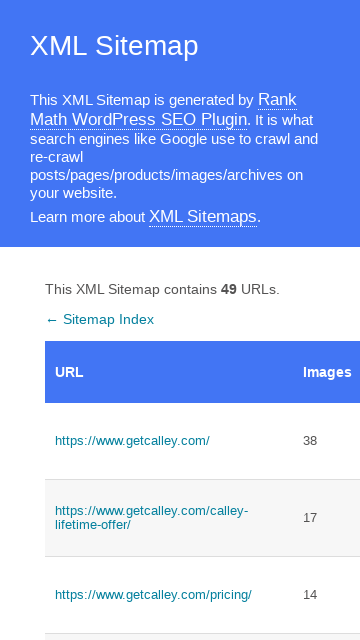

Clicked link to https://www.getcalley.com/calley-lifetime-offer/ from sitemap at (169, 518) on a[href='https://www.getcalley.com/calley-lifetime-offer/']
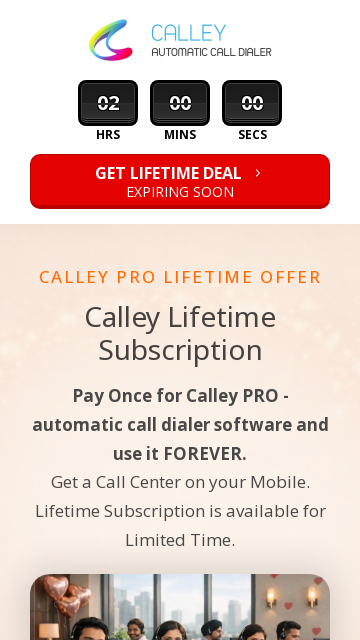

Set viewport to mobile resolution 360x640
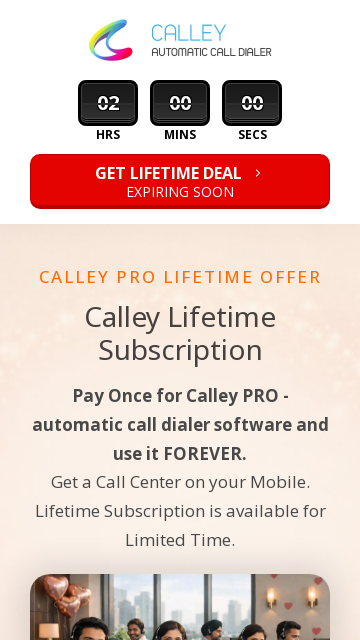

Page loaded and rendered at 360x640 resolution
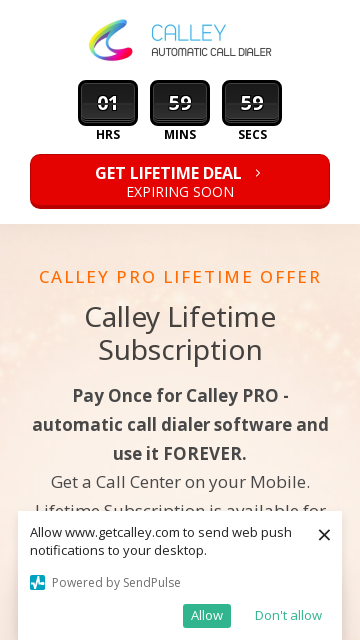

Navigated back to sitemap
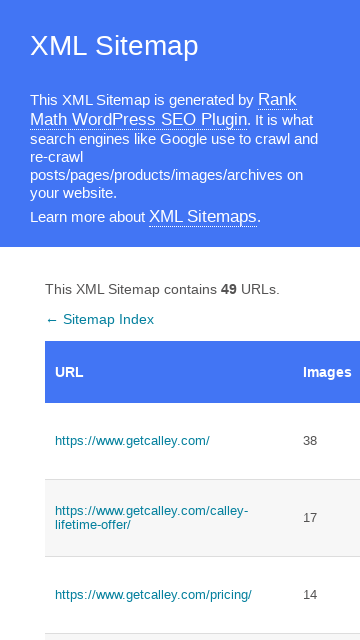

Navigated to page sitemap
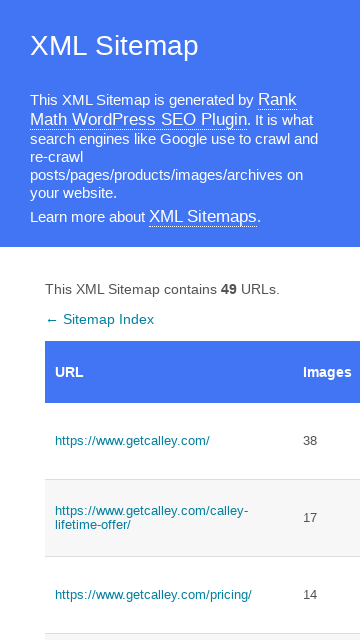

Clicked link to https://www.getcalley.com/see-a-demo/ from sitemap at (169, 320) on a[href='https://www.getcalley.com/see-a-demo/']
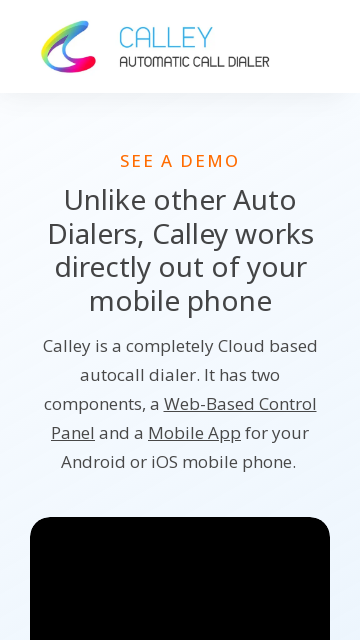

Set viewport to mobile resolution 360x640
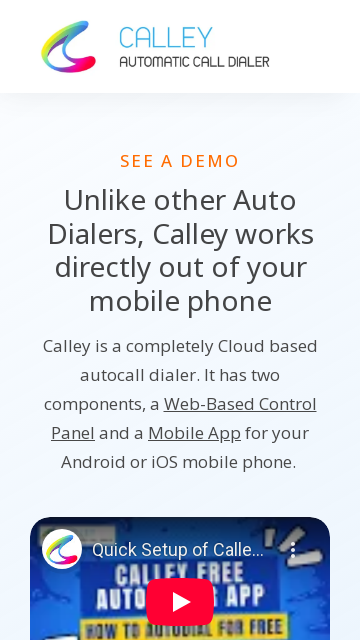

Page loaded and rendered at 360x640 resolution
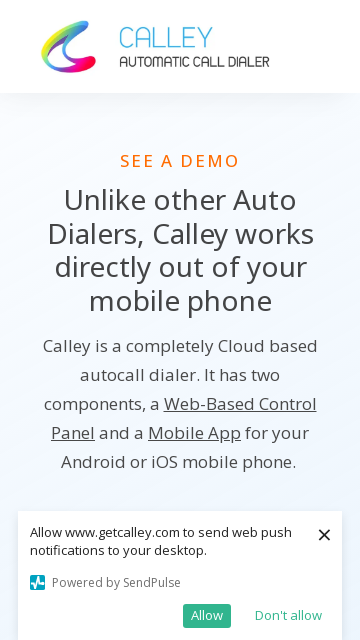

Navigated back to sitemap
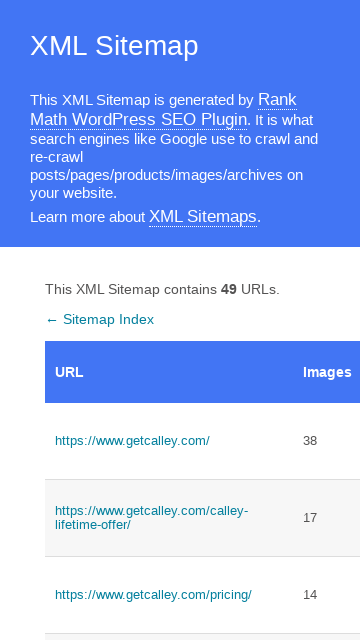

Navigated to page sitemap
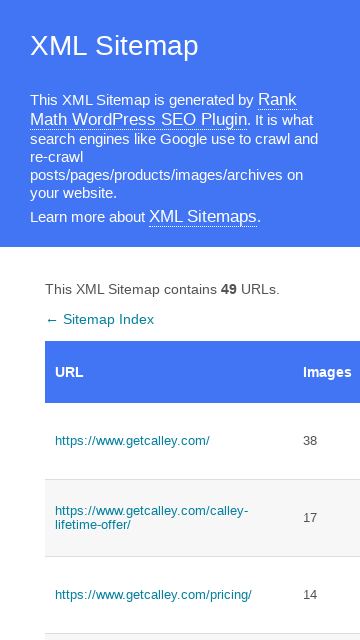

Clicked link to https://www.getcalley.com/calley-teams-features/ from sitemap at (169, 320) on a[href='https://www.getcalley.com/calley-teams-features/']
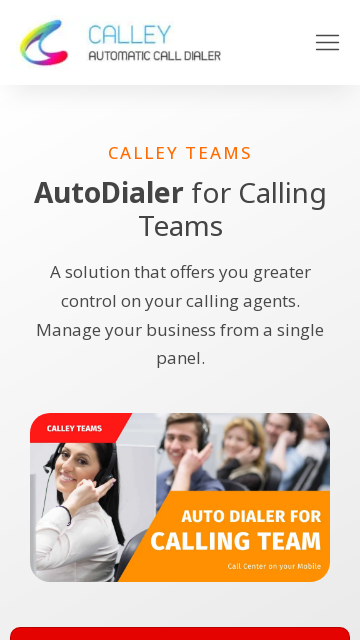

Set viewport to mobile resolution 360x640
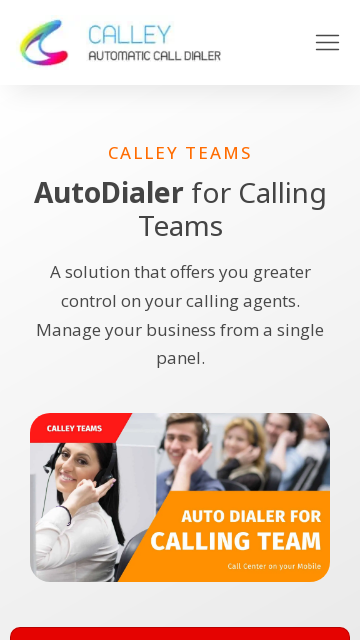

Page loaded and rendered at 360x640 resolution
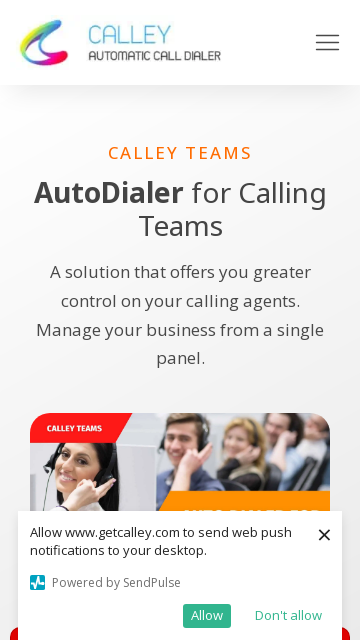

Navigated back to sitemap
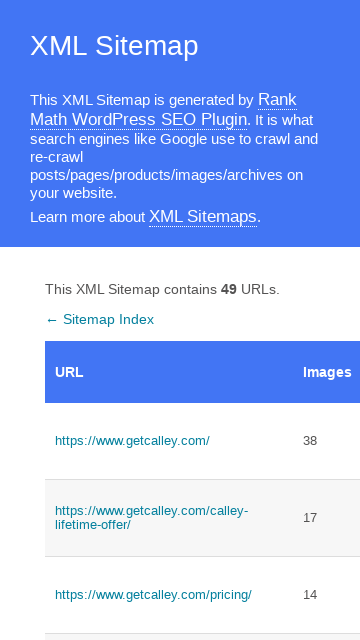

Navigated to page sitemap
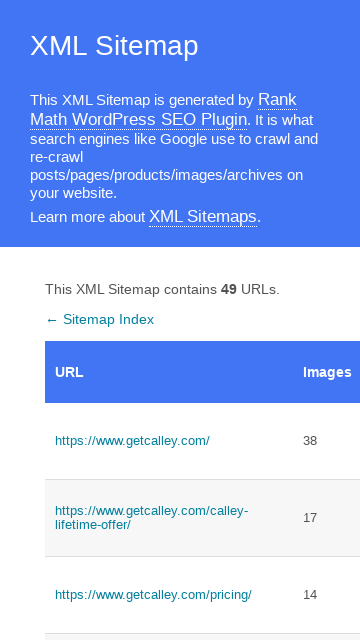

Clicked link to https://www.getcalley.com/calley-pro-features/ from sitemap at (169, 320) on a[href='https://www.getcalley.com/calley-pro-features/']
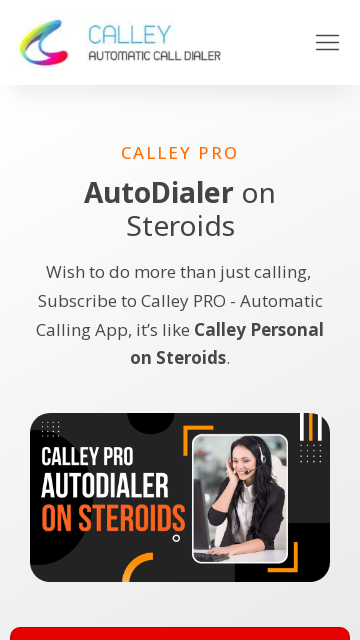

Set viewport to mobile resolution 360x640
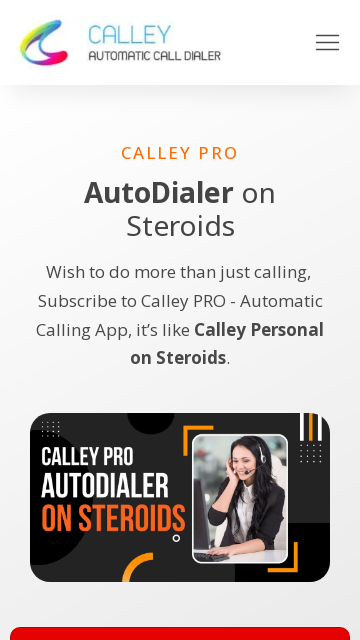

Page loaded and rendered at 360x640 resolution
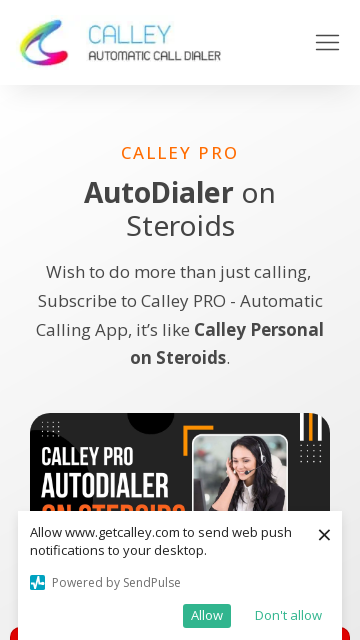

Navigated back to sitemap
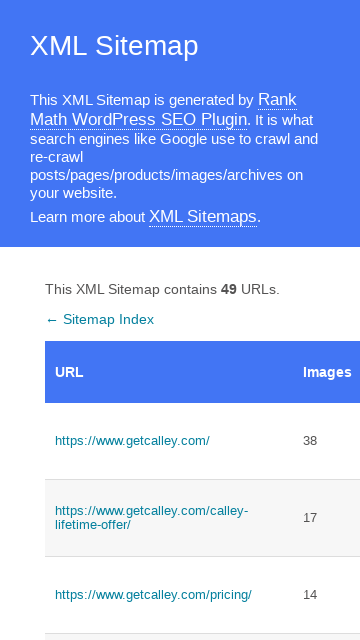

Navigated to page sitemap
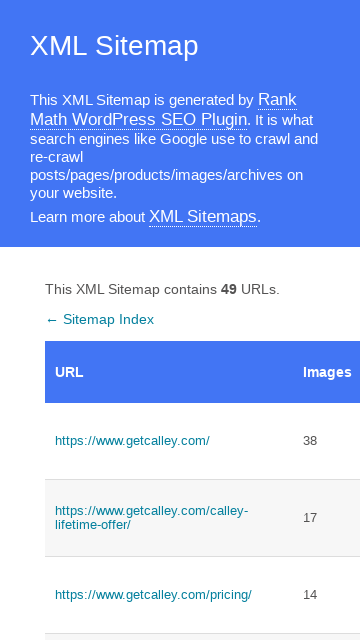

Clicked link to https://www.getcalley.com/ from sitemap at (169, 441) on a[href='https://www.getcalley.com/']
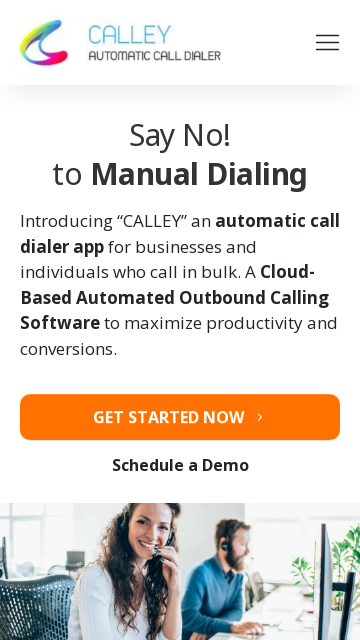

Set viewport to mobile resolution 375x667
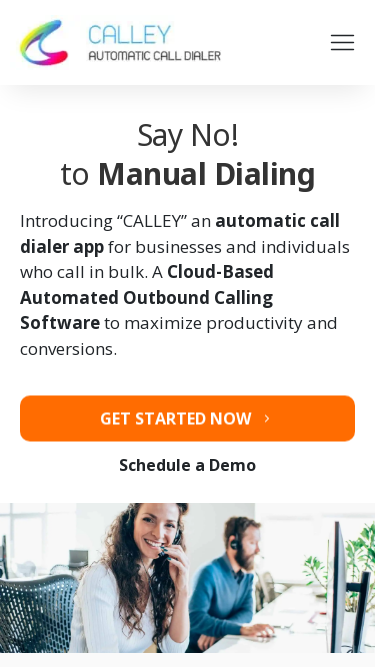

Page loaded and rendered at 375x667 resolution
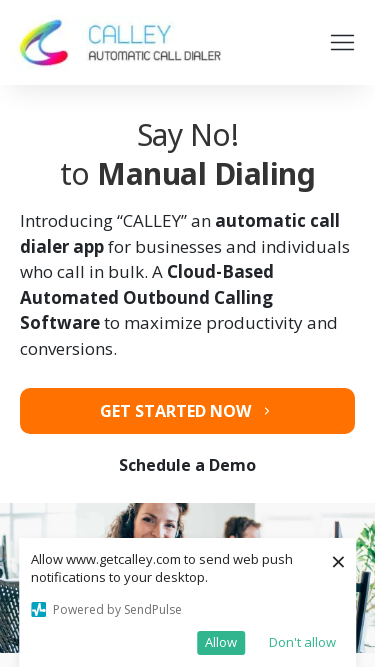

Navigated back to sitemap
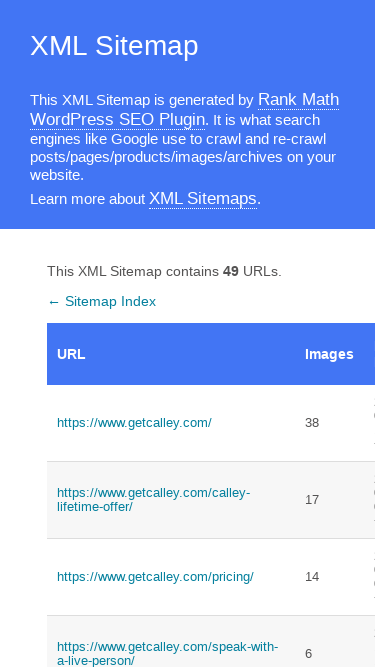

Navigated to page sitemap
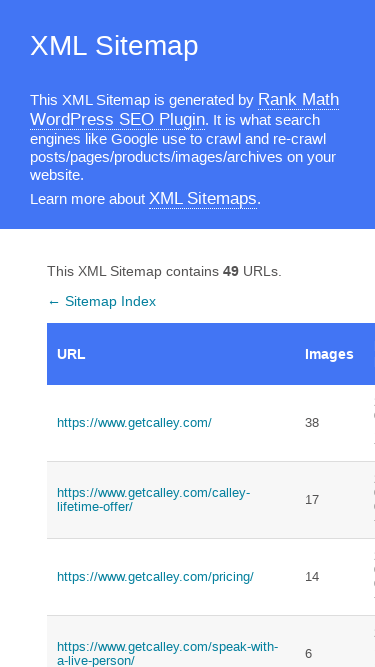

Clicked link to https://www.getcalley.com/calley-lifetime-offer/ from sitemap at (171, 500) on a[href='https://www.getcalley.com/calley-lifetime-offer/']
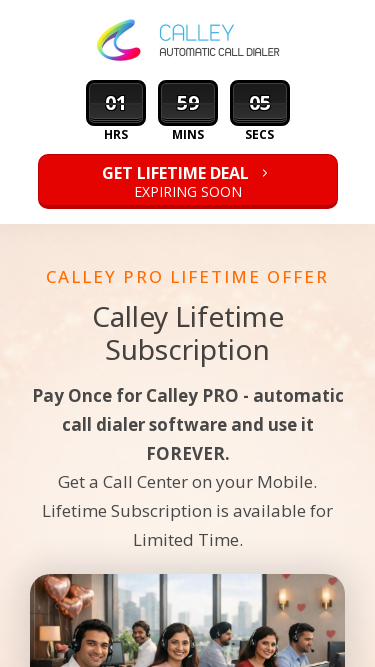

Set viewport to mobile resolution 375x667
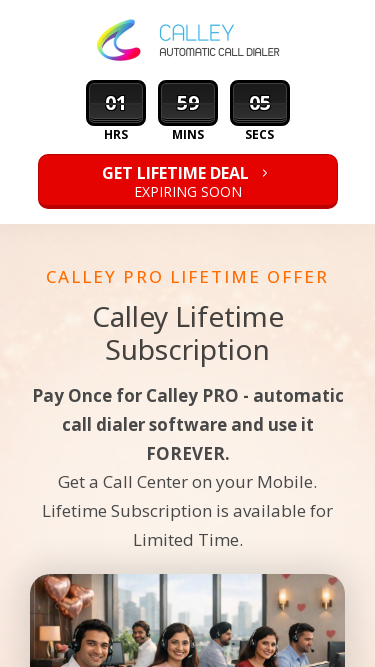

Page loaded and rendered at 375x667 resolution
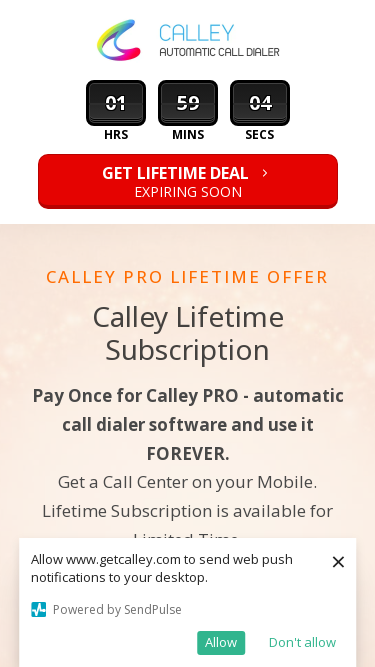

Navigated back to sitemap
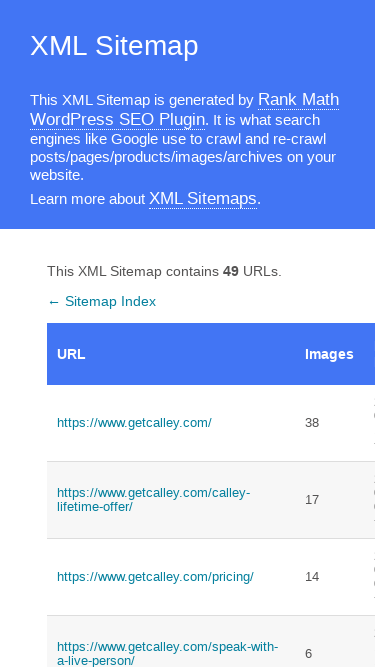

Navigated to page sitemap
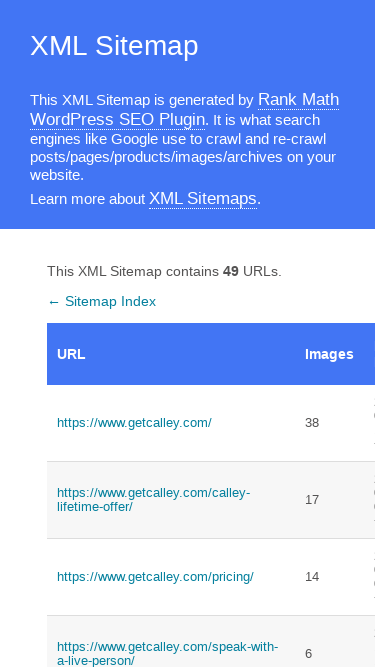

Clicked link to https://www.getcalley.com/see-a-demo/ from sitemap at (171, 334) on a[href='https://www.getcalley.com/see-a-demo/']
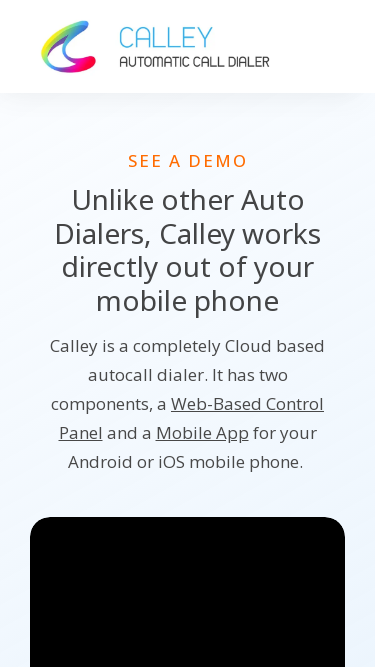

Set viewport to mobile resolution 375x667
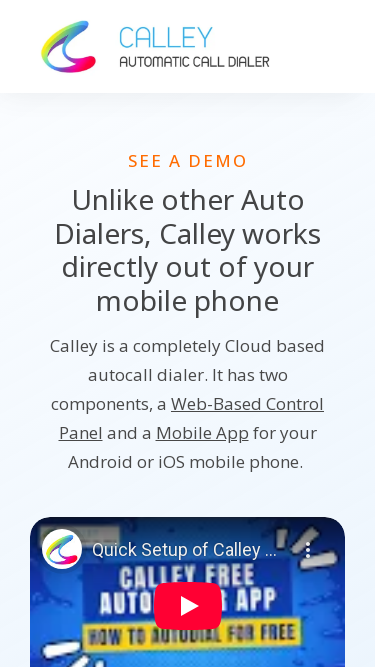

Page loaded and rendered at 375x667 resolution
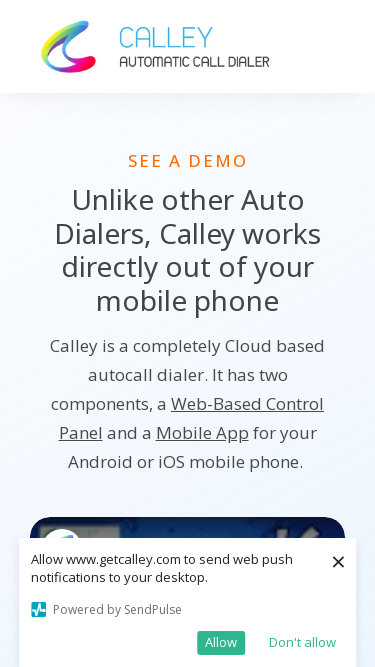

Navigated back to sitemap
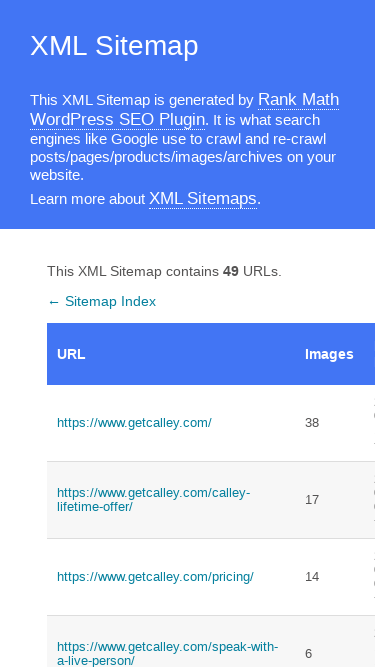

Navigated to page sitemap
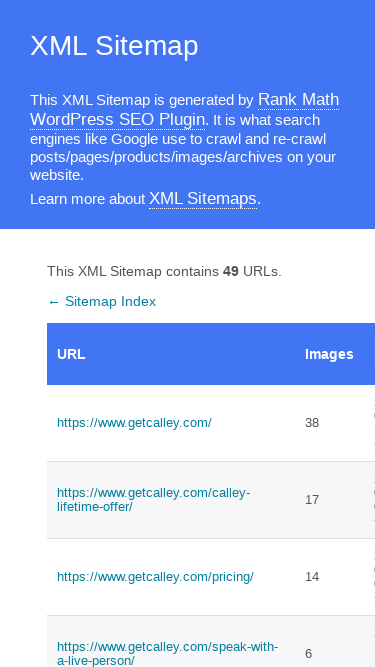

Clicked link to https://www.getcalley.com/calley-teams-features/ from sitemap at (171, 334) on a[href='https://www.getcalley.com/calley-teams-features/']
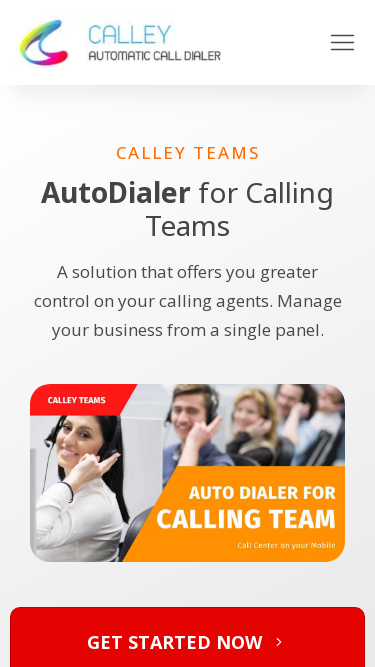

Set viewport to mobile resolution 375x667
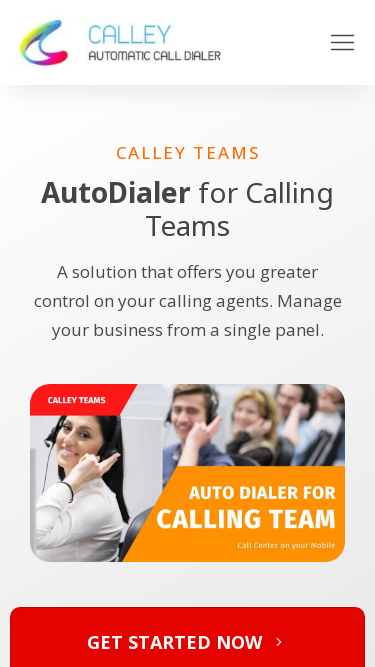

Page loaded and rendered at 375x667 resolution
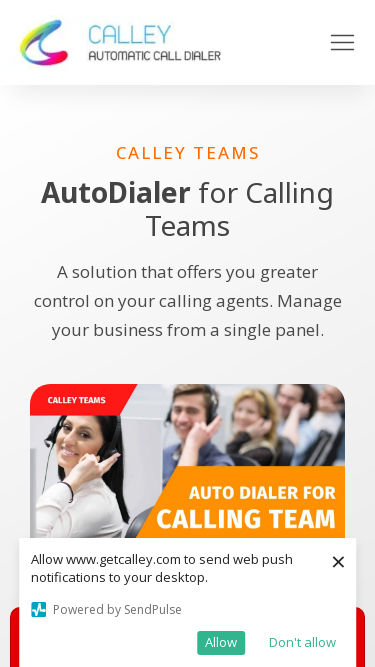

Navigated back to sitemap
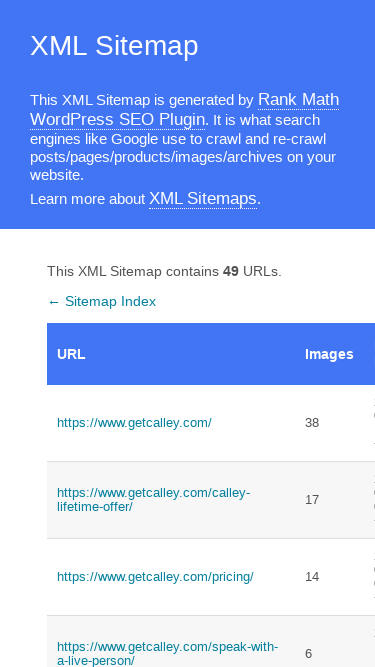

Navigated to page sitemap
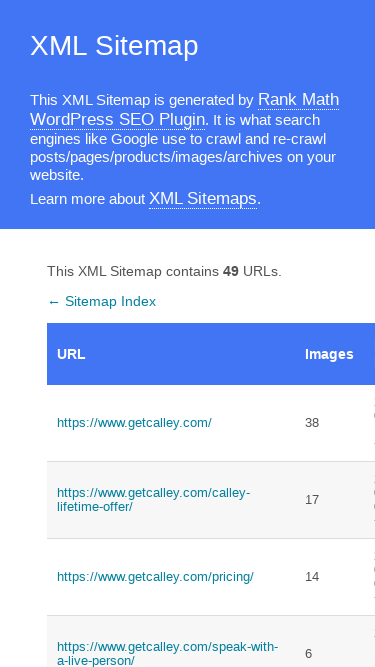

Clicked link to https://www.getcalley.com/calley-pro-features/ from sitemap at (171, 334) on a[href='https://www.getcalley.com/calley-pro-features/']
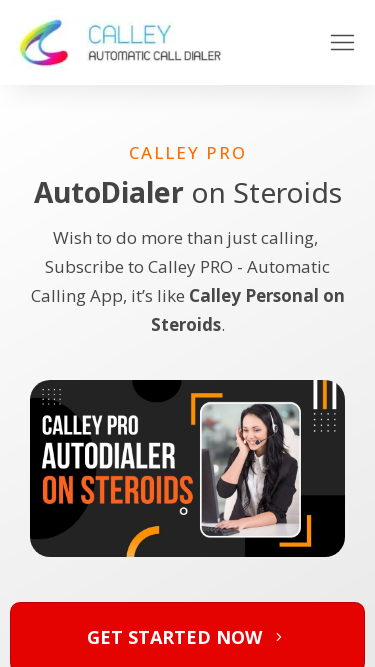

Set viewport to mobile resolution 375x667
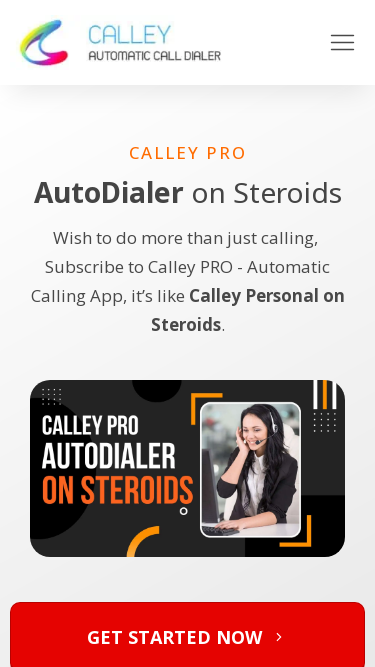

Page loaded and rendered at 375x667 resolution
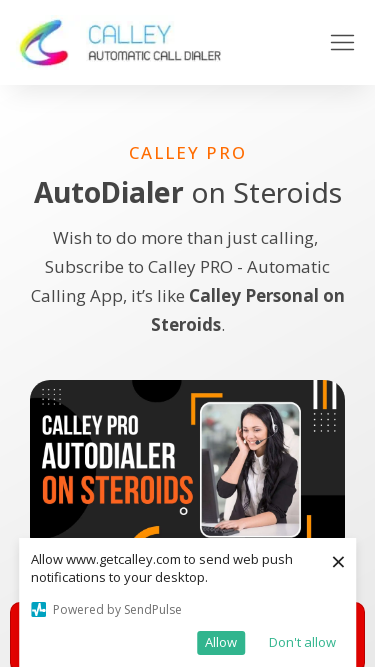

Navigated back to sitemap
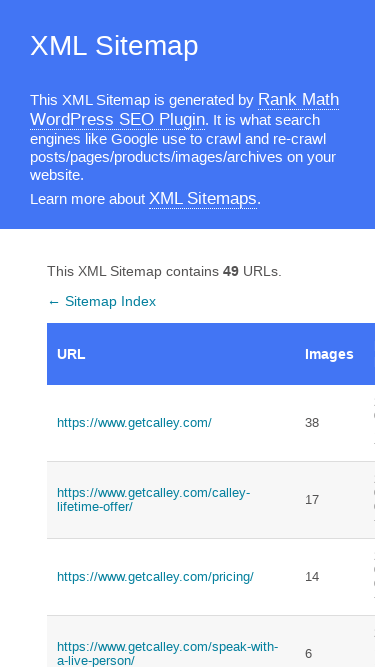

Navigated to page sitemap
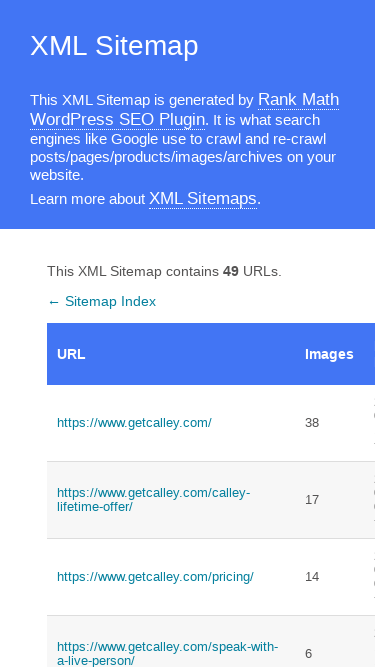

Clicked link to https://www.getcalley.com/ from sitemap at (171, 423) on a[href='https://www.getcalley.com/']
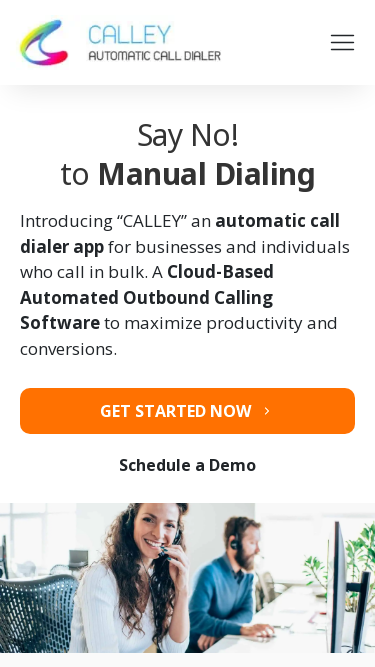

Set viewport to mobile resolution 414x896
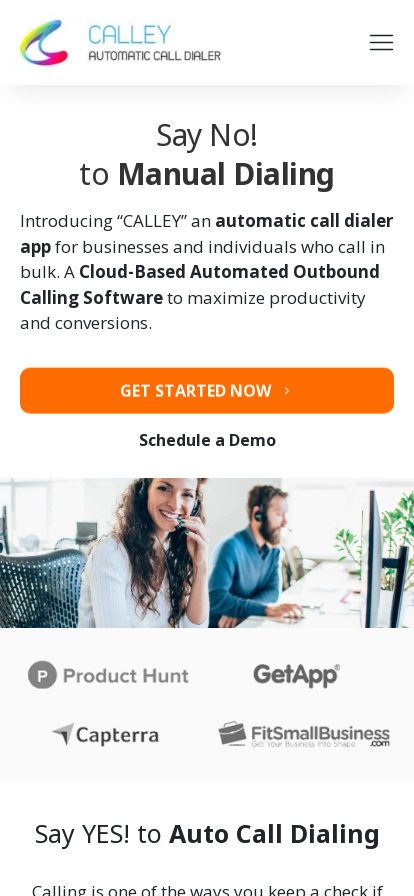

Page loaded and rendered at 414x896 resolution
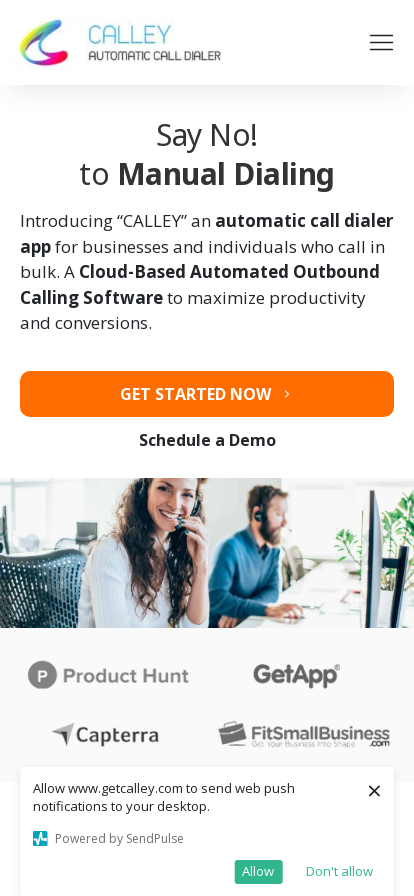

Navigated back to sitemap
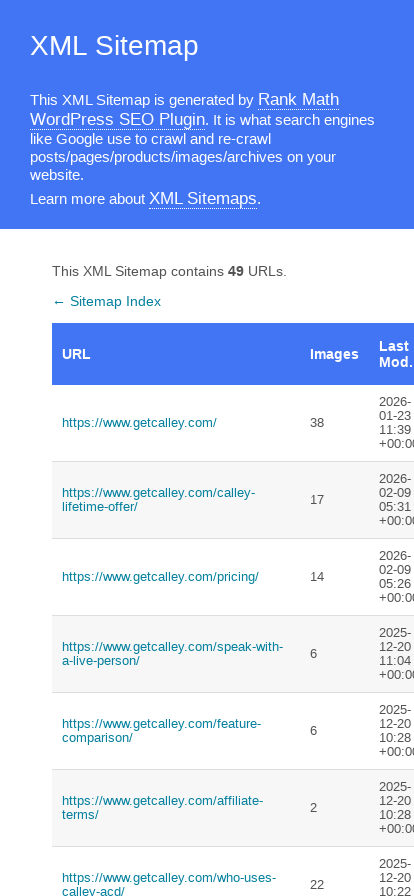

Navigated to page sitemap
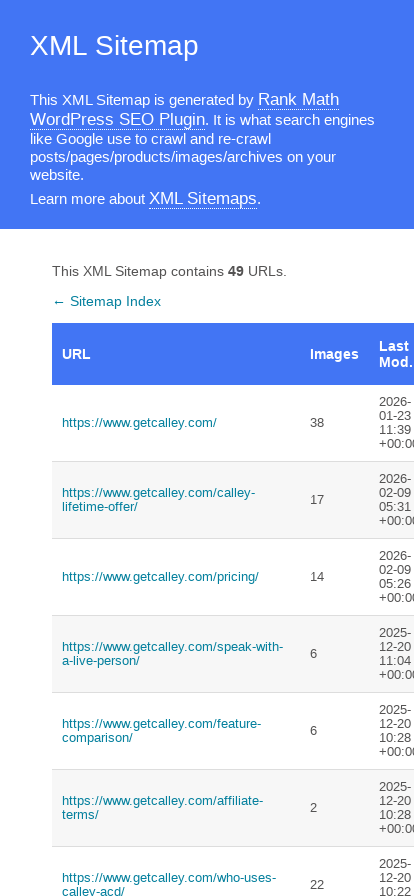

Clicked link to https://www.getcalley.com/calley-lifetime-offer/ from sitemap at (176, 500) on a[href='https://www.getcalley.com/calley-lifetime-offer/']
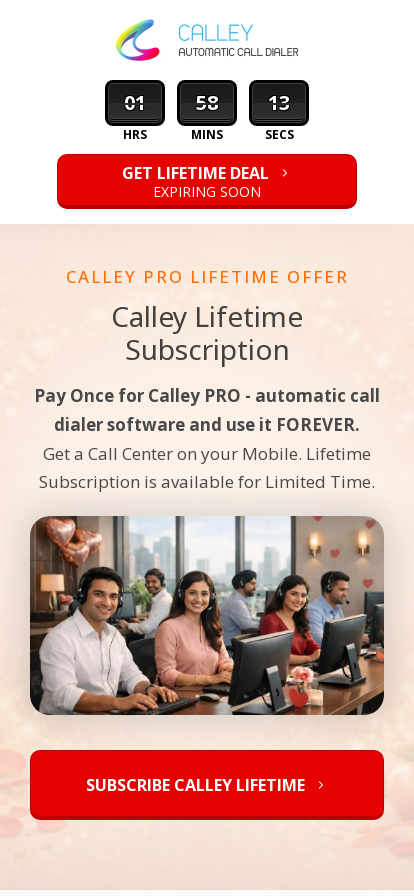

Set viewport to mobile resolution 414x896
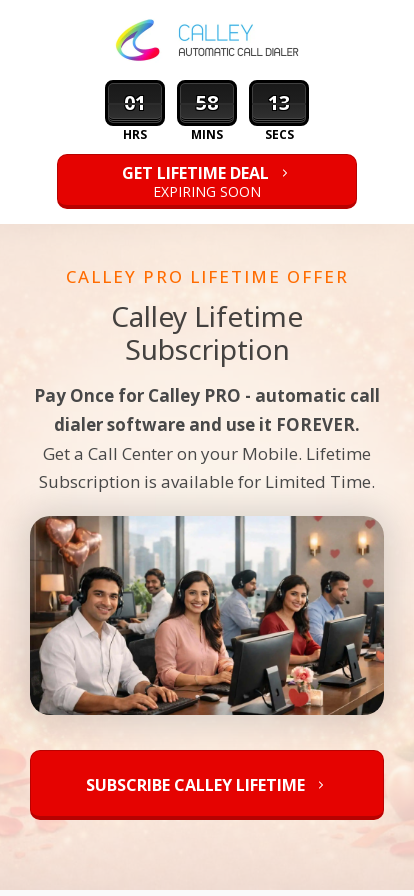

Page loaded and rendered at 414x896 resolution
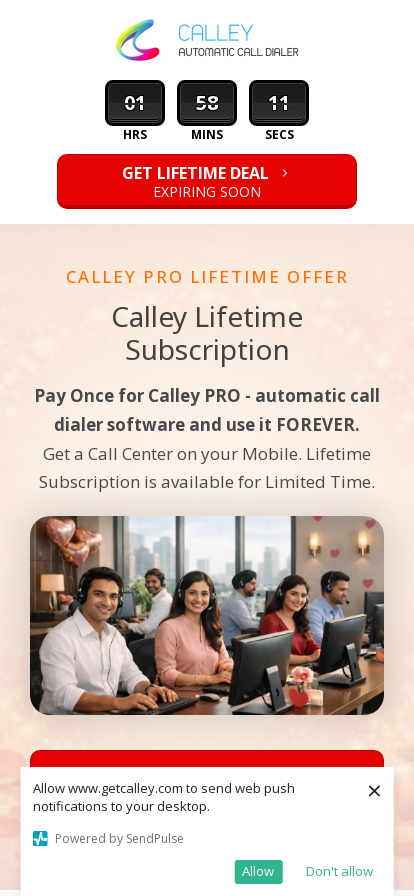

Navigated back to sitemap
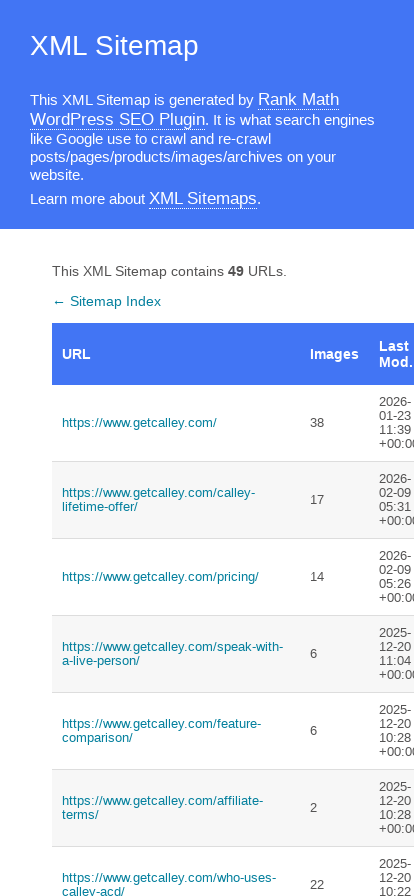

Navigated to page sitemap
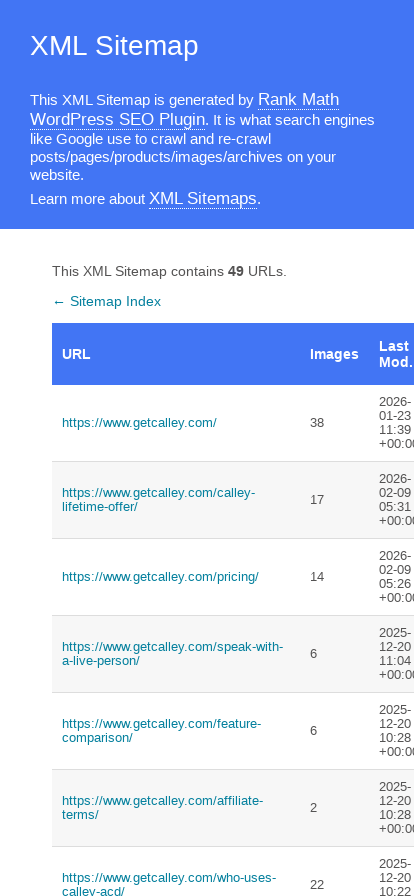

Clicked link to https://www.getcalley.com/see-a-demo/ from sitemap at (176, 448) on a[href='https://www.getcalley.com/see-a-demo/']
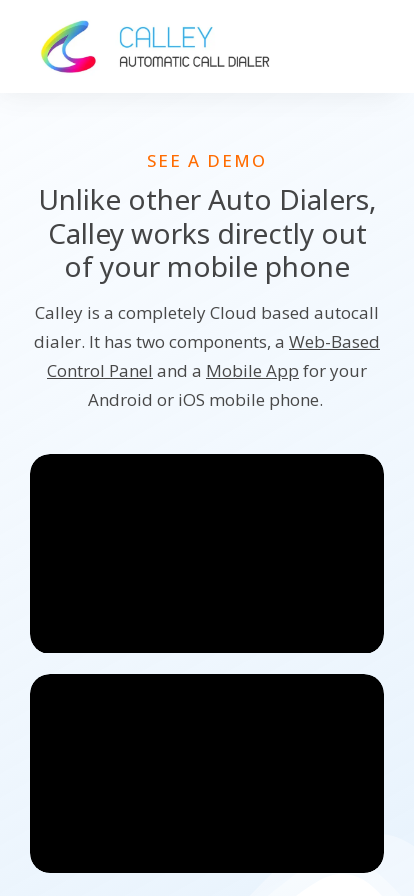

Set viewport to mobile resolution 414x896
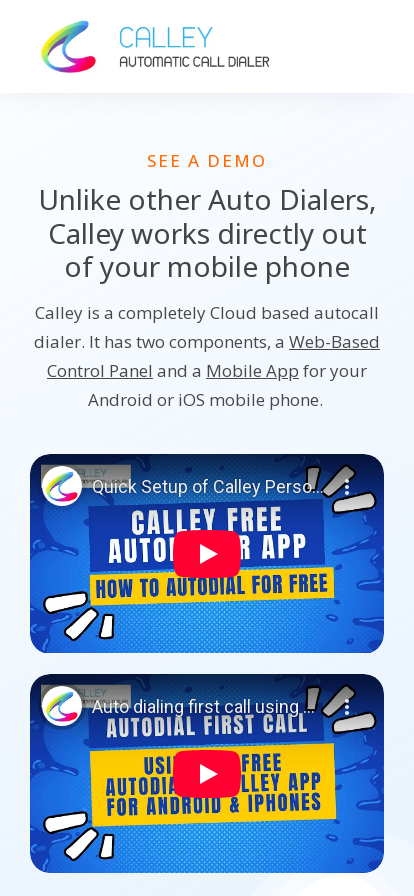

Page loaded and rendered at 414x896 resolution
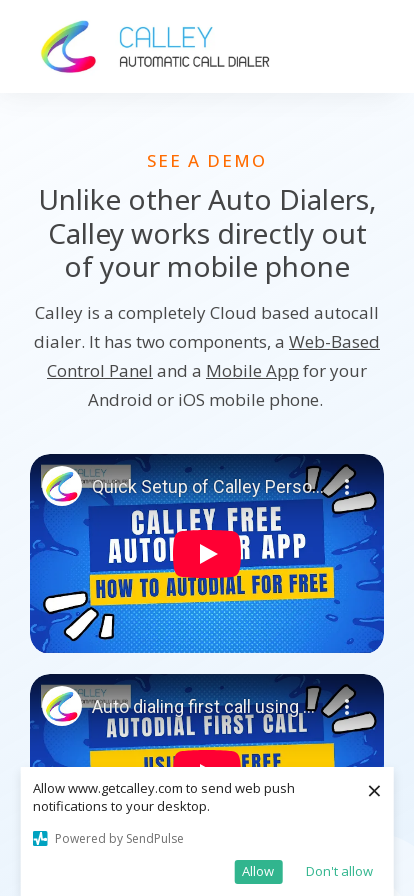

Navigated back to sitemap
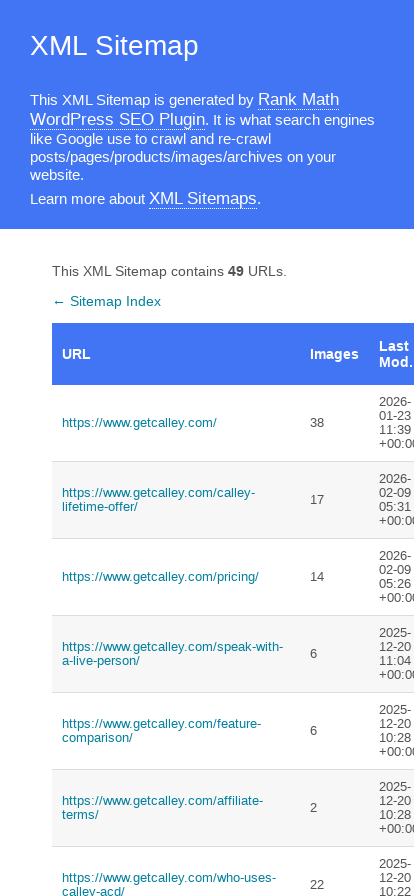

Navigated to page sitemap
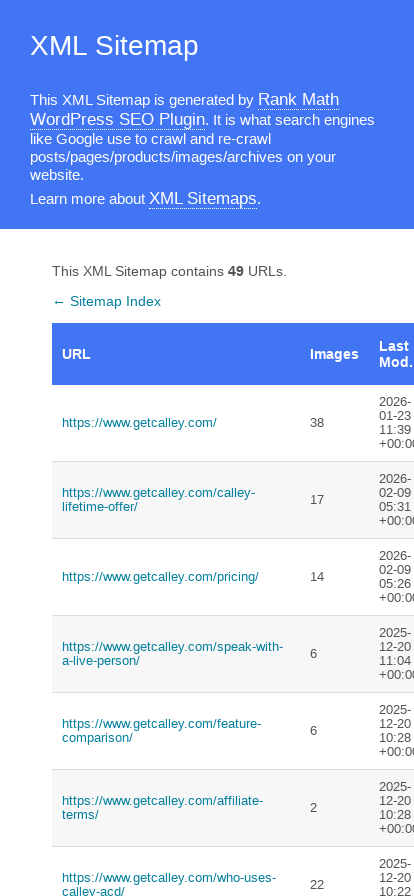

Clicked link to https://www.getcalley.com/calley-teams-features/ from sitemap at (176, 448) on a[href='https://www.getcalley.com/calley-teams-features/']
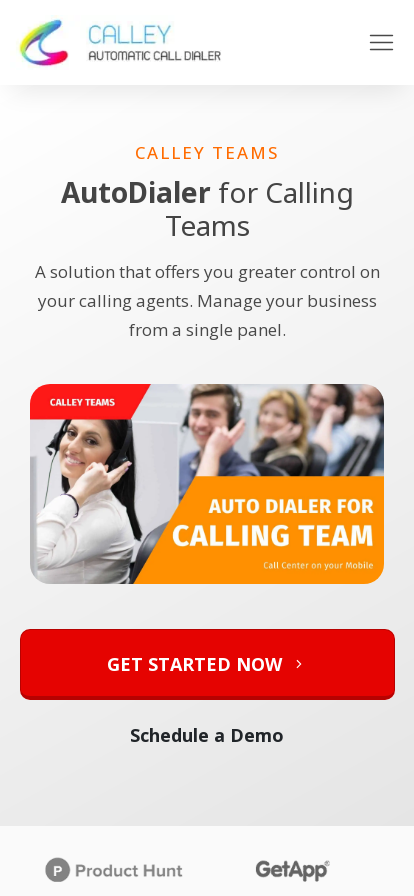

Set viewport to mobile resolution 414x896
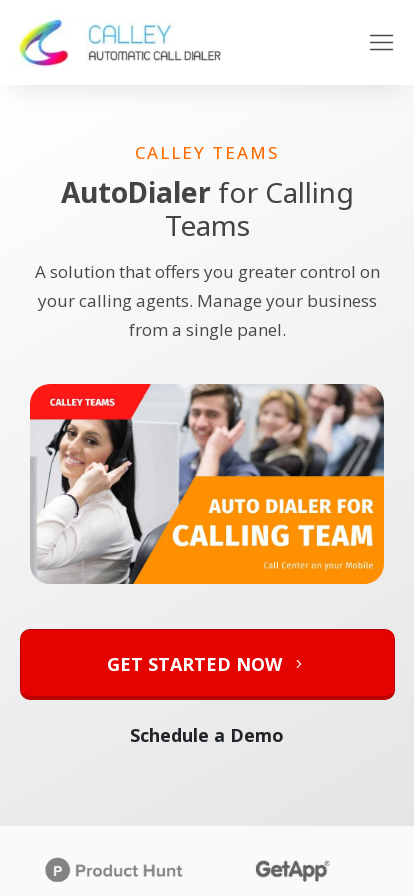

Page loaded and rendered at 414x896 resolution
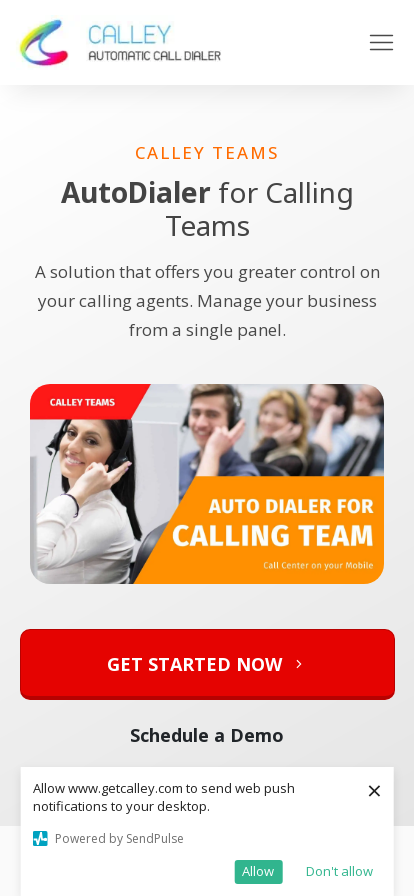

Navigated back to sitemap
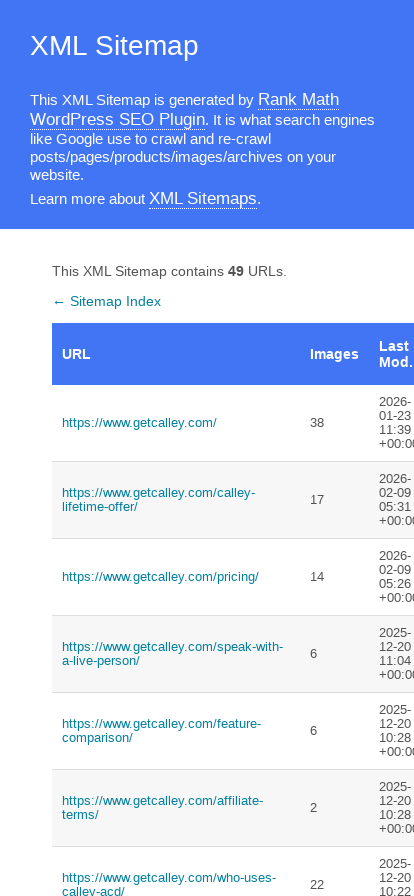

Navigated to page sitemap
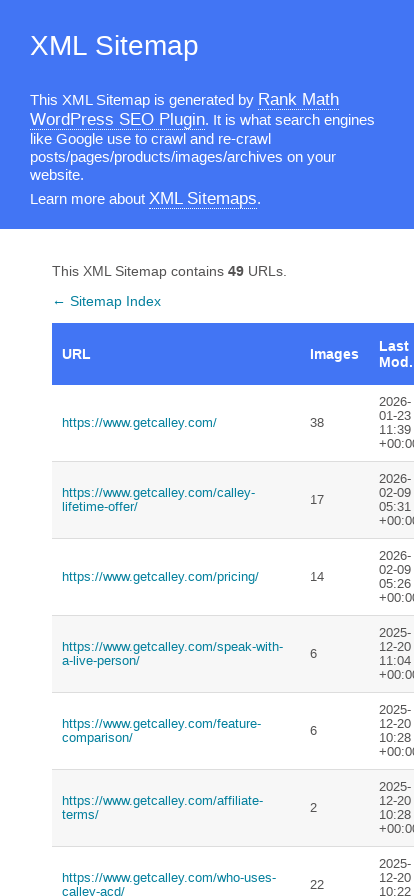

Clicked link to https://www.getcalley.com/calley-pro-features/ from sitemap at (176, 448) on a[href='https://www.getcalley.com/calley-pro-features/']
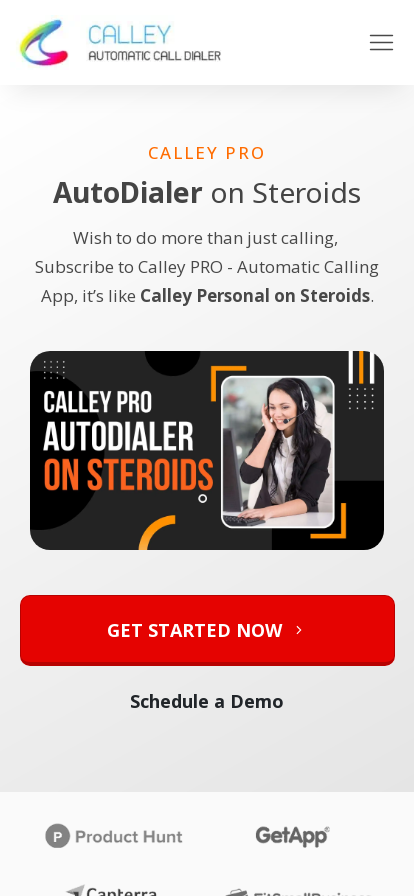

Set viewport to mobile resolution 414x896
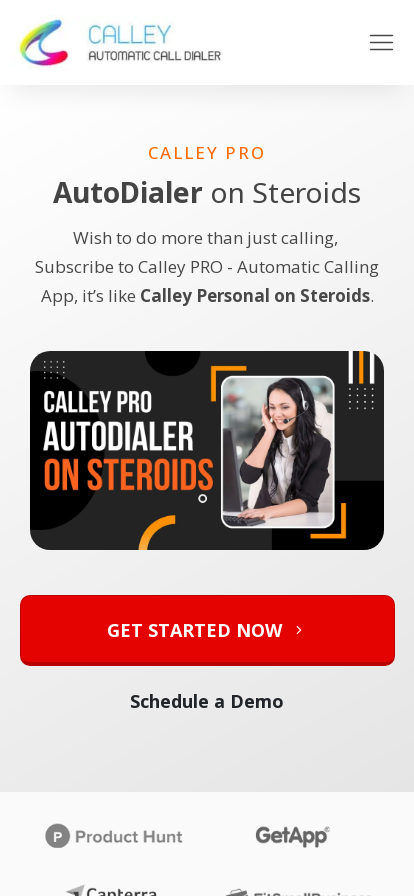

Page loaded and rendered at 414x896 resolution
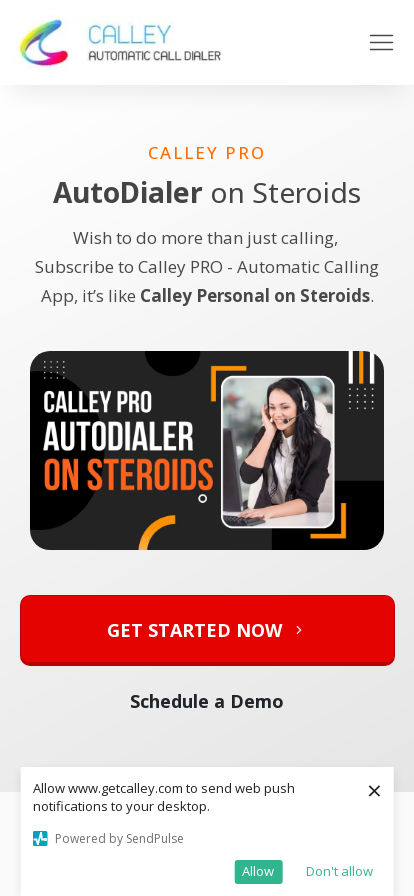

Navigated back to sitemap
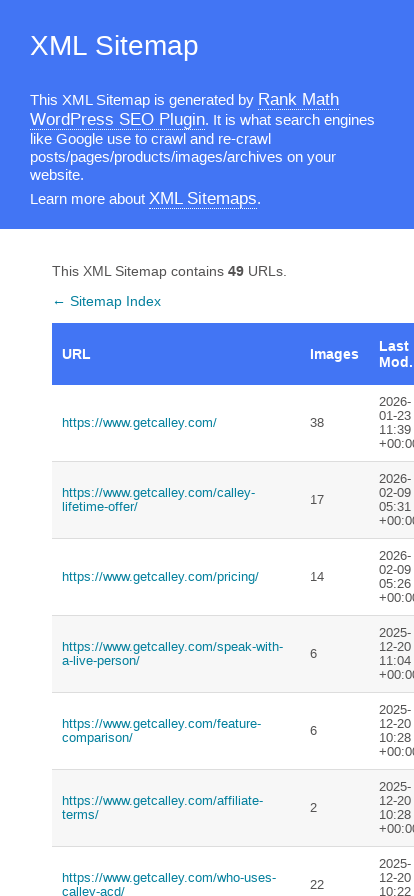

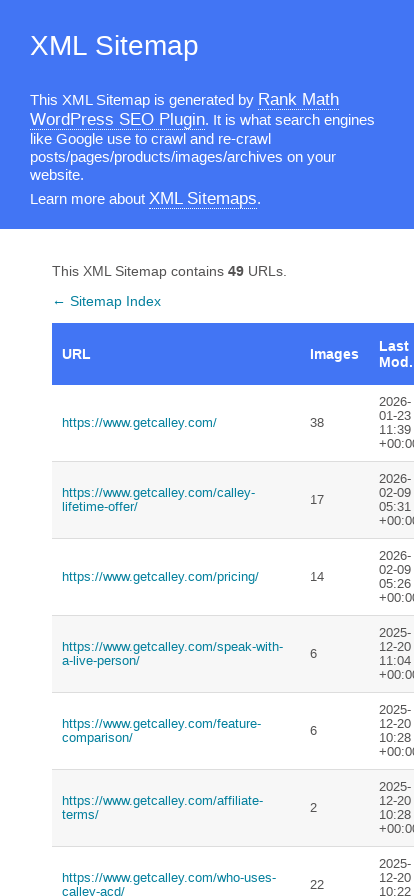